Tests the search functionality on python.org by entering a search query "getting started with python" and submitting the search form.

Starting URL: https://www.python.org

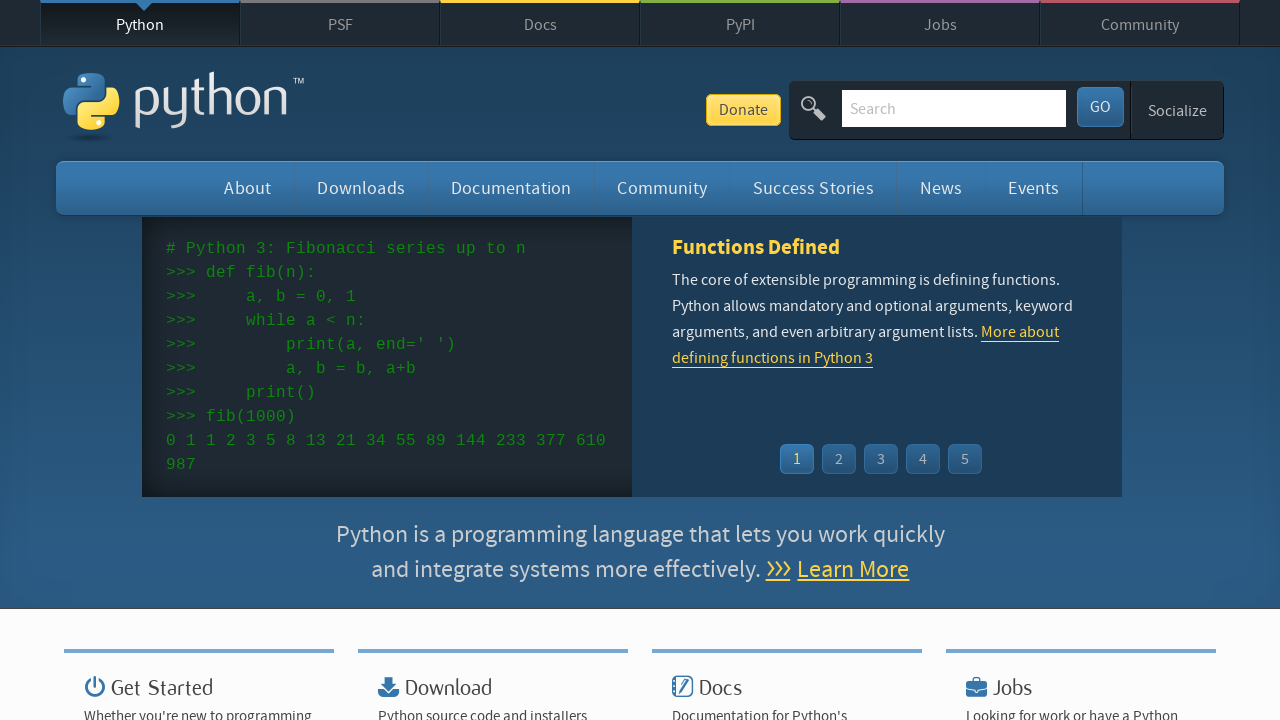

Filled search field with 'getting started with python' on input[name='q']
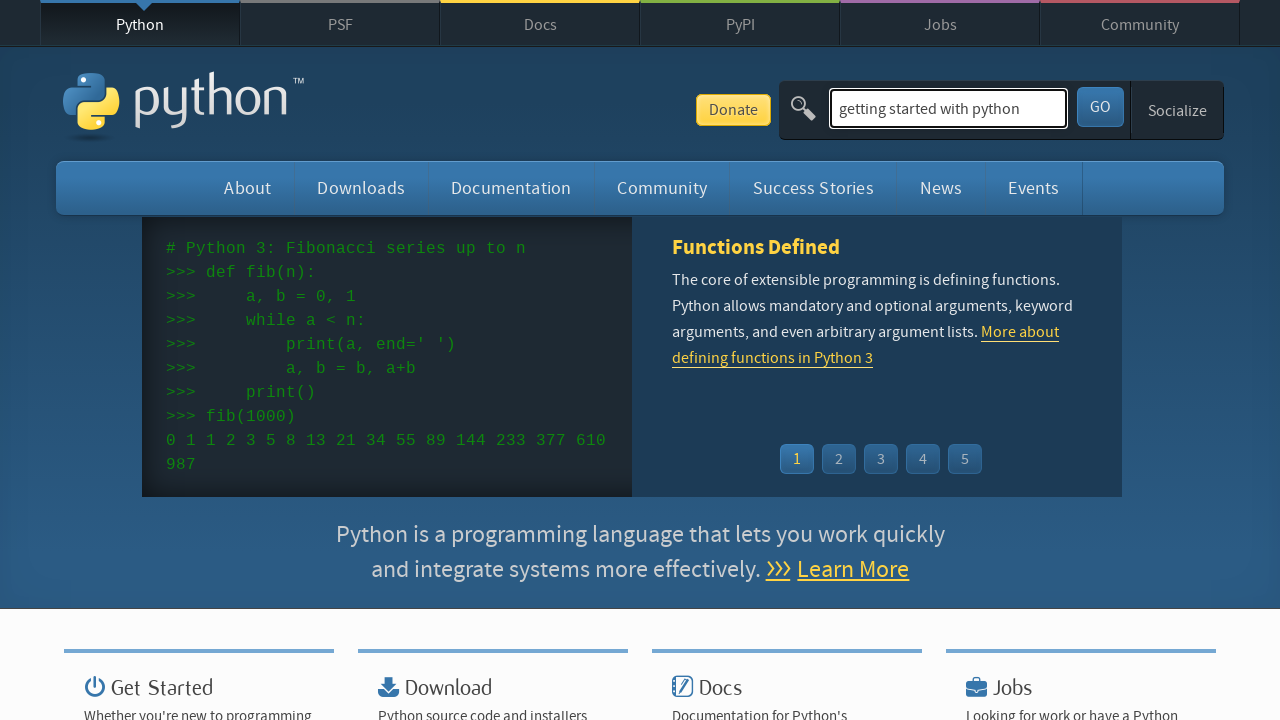

Pressed Enter to submit the search query on input[name='q']
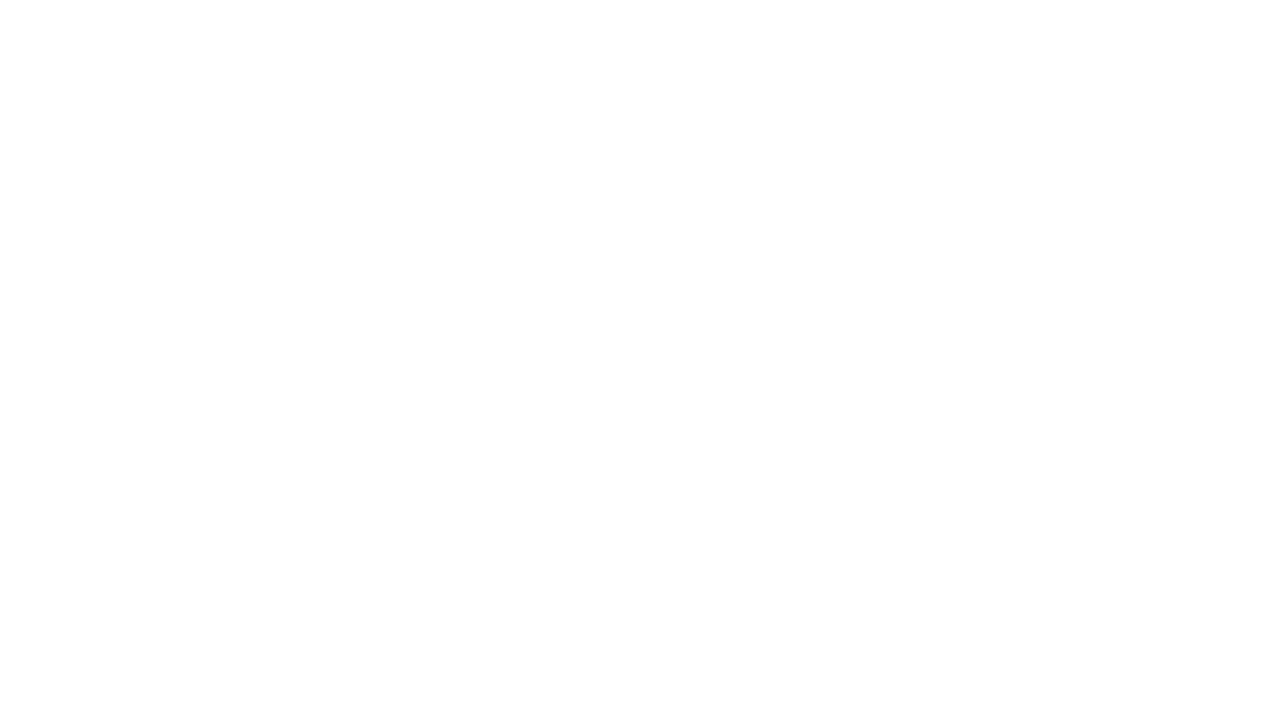

Search results page loaded (networkidle state reached)
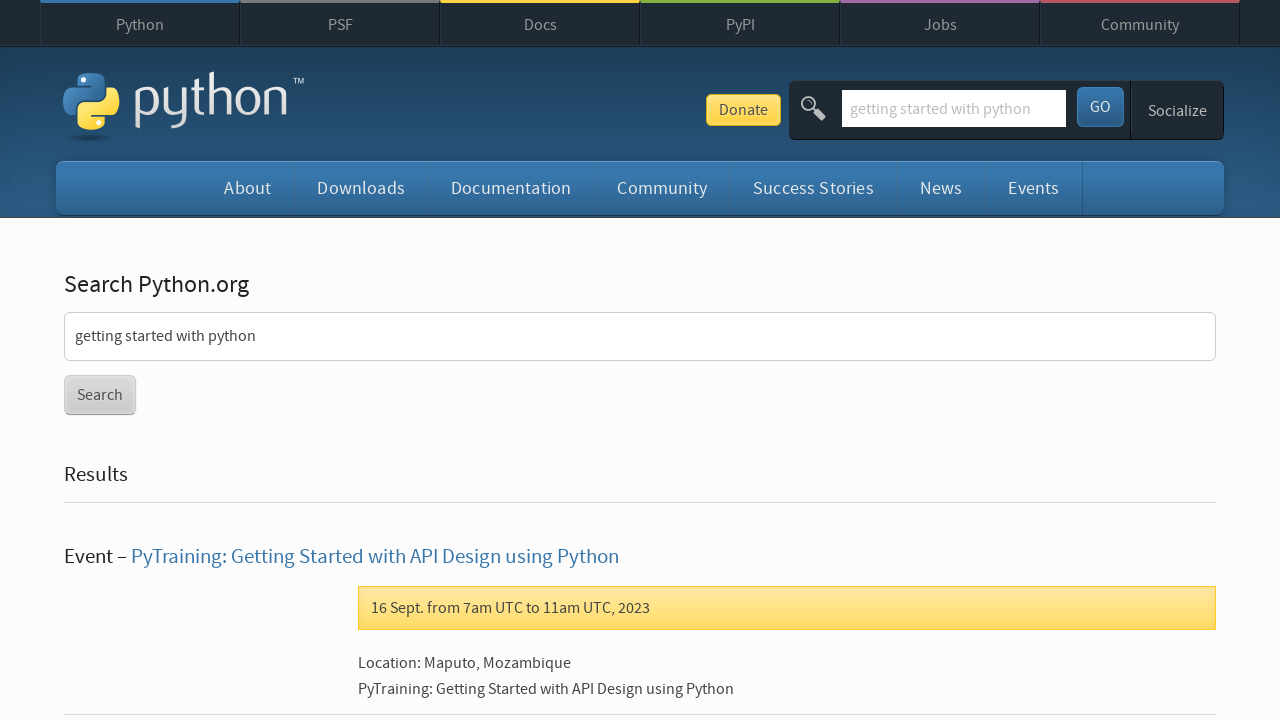

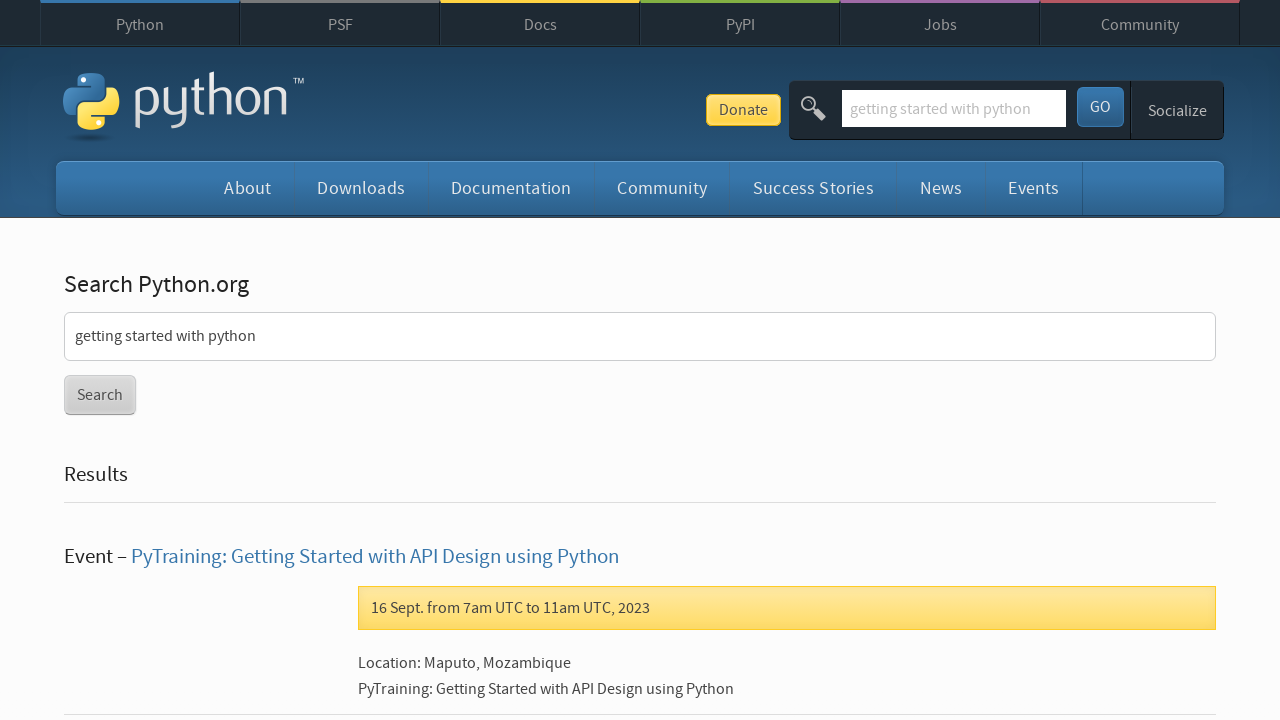